Tests checkbox functionality by selecting and unselecting a checkbox, and counting total checkboxes on the page

Starting URL: https://rahulshettyacademy.com/AutomationPractice/

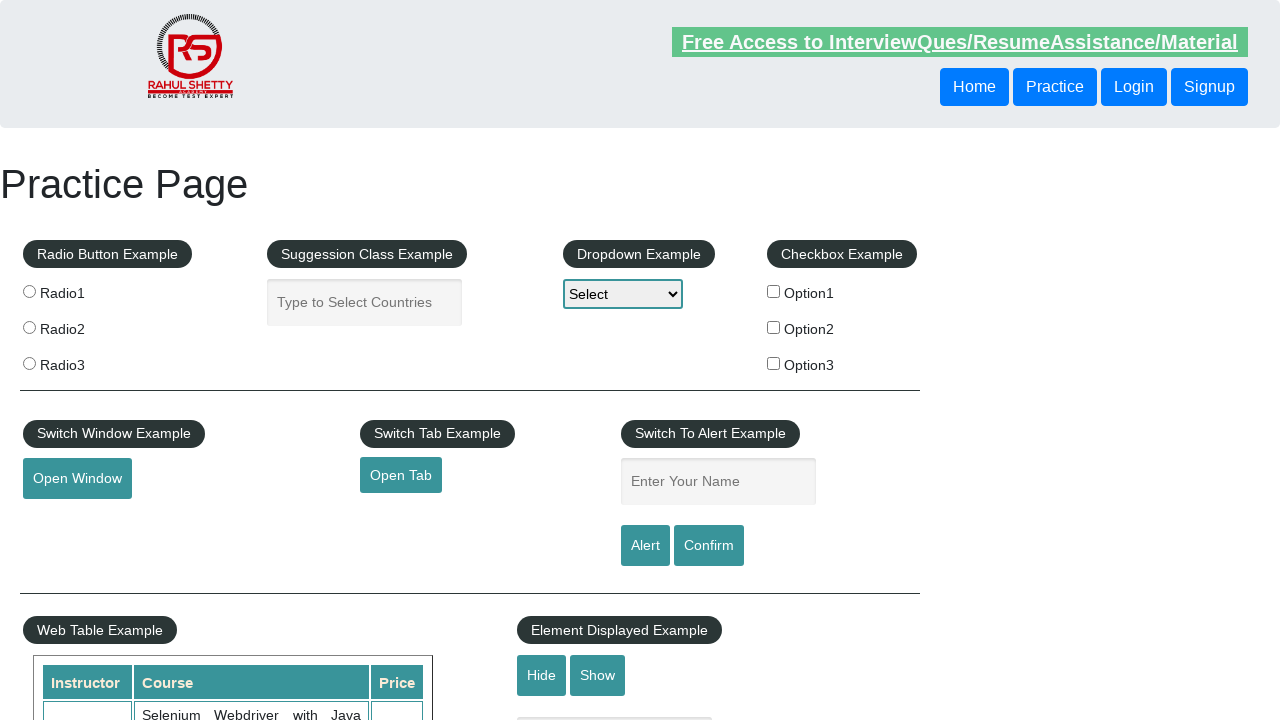

Clicked checkbox #checkBoxOption1 to select it at (774, 291) on #checkBoxOption1
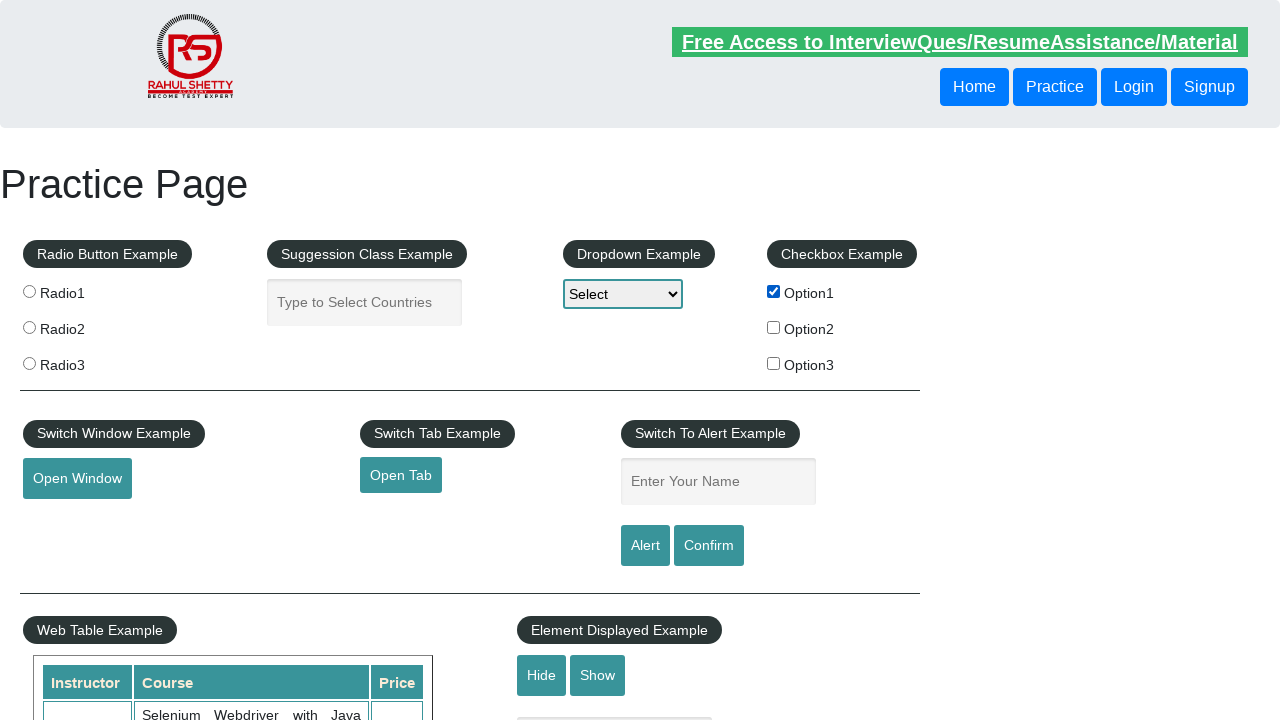

Verified checkbox #checkBoxOption1 is selected
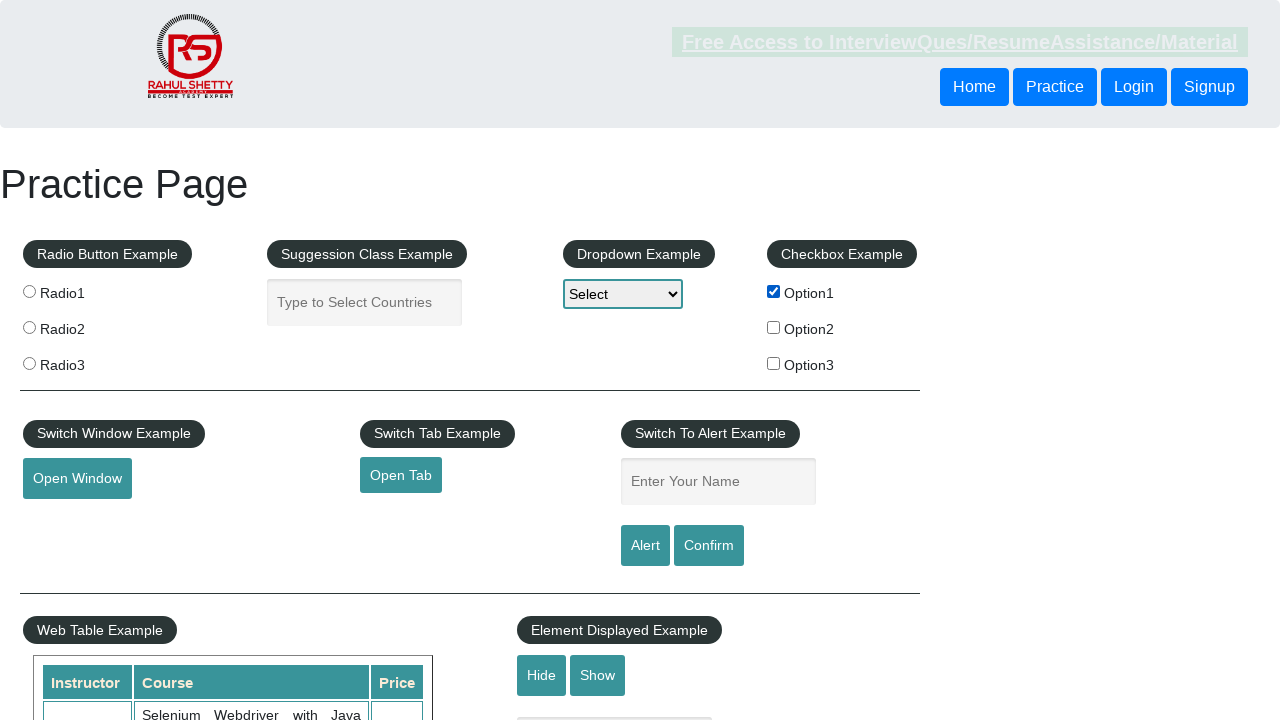

Clicked checkbox #checkBoxOption1 to unselect it at (774, 291) on #checkBoxOption1
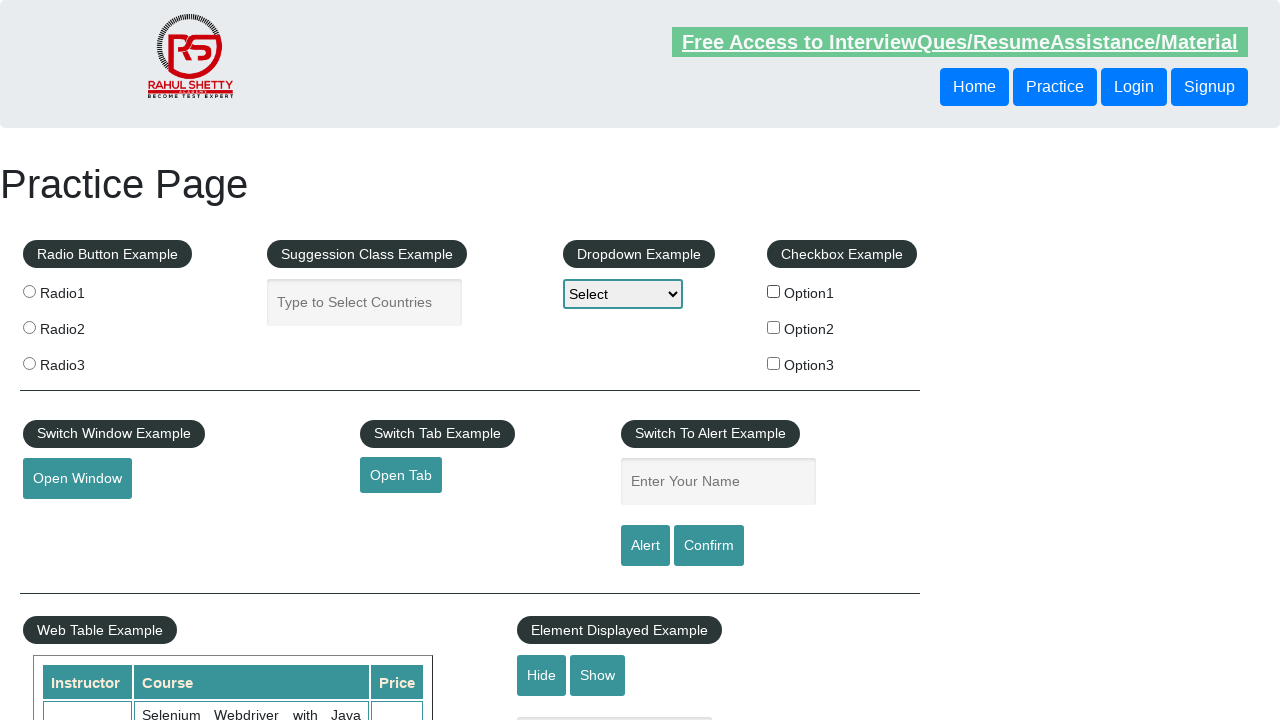

Verified checkbox #checkBoxOption1 is unselected
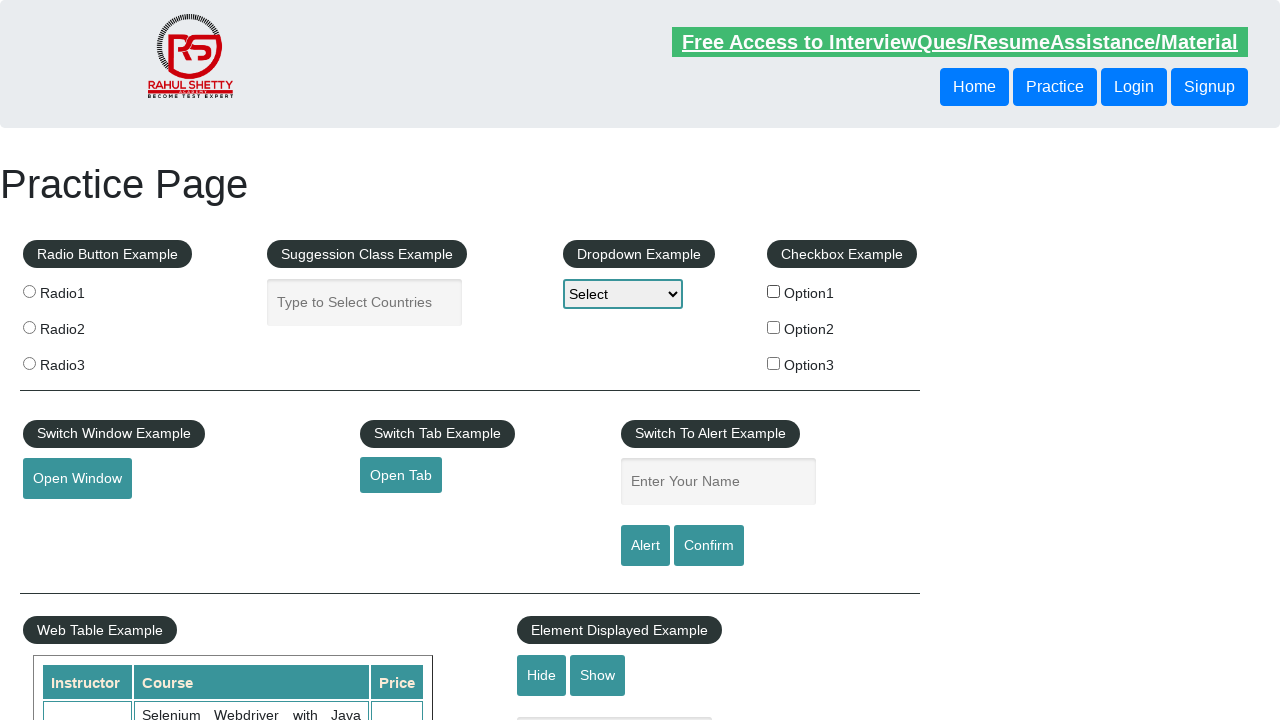

Counted total checkboxes on the page: 3
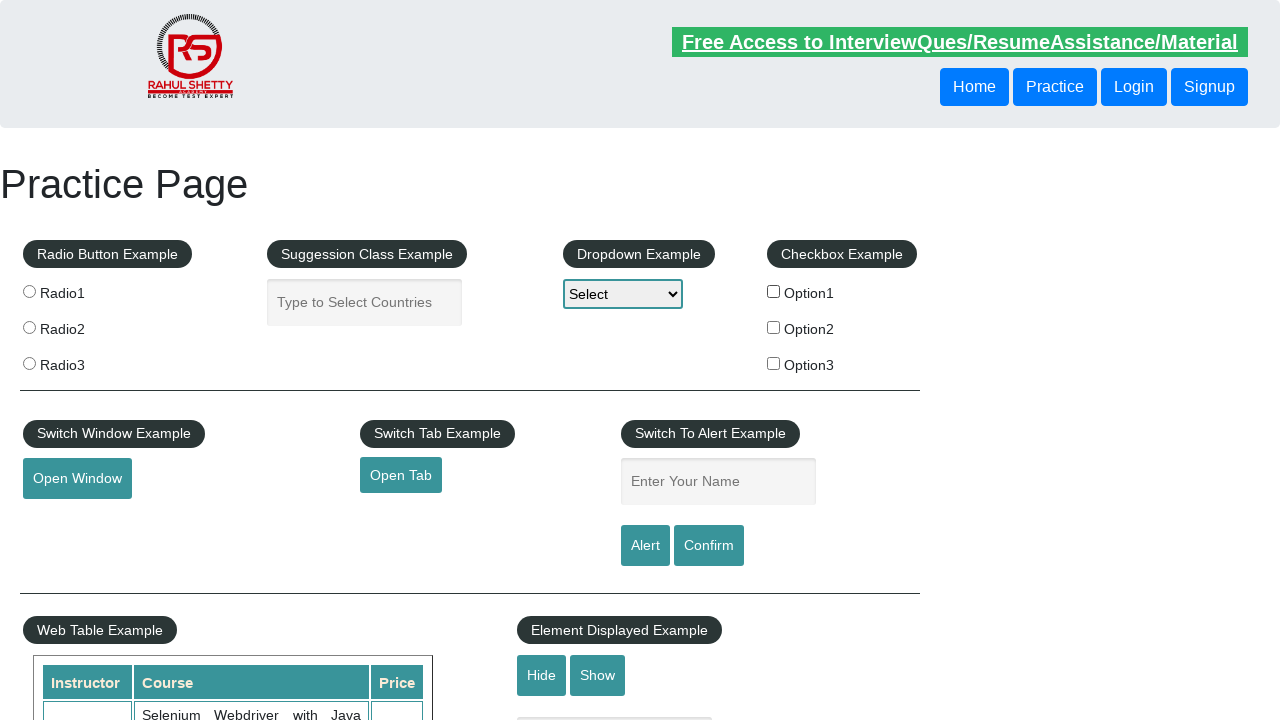

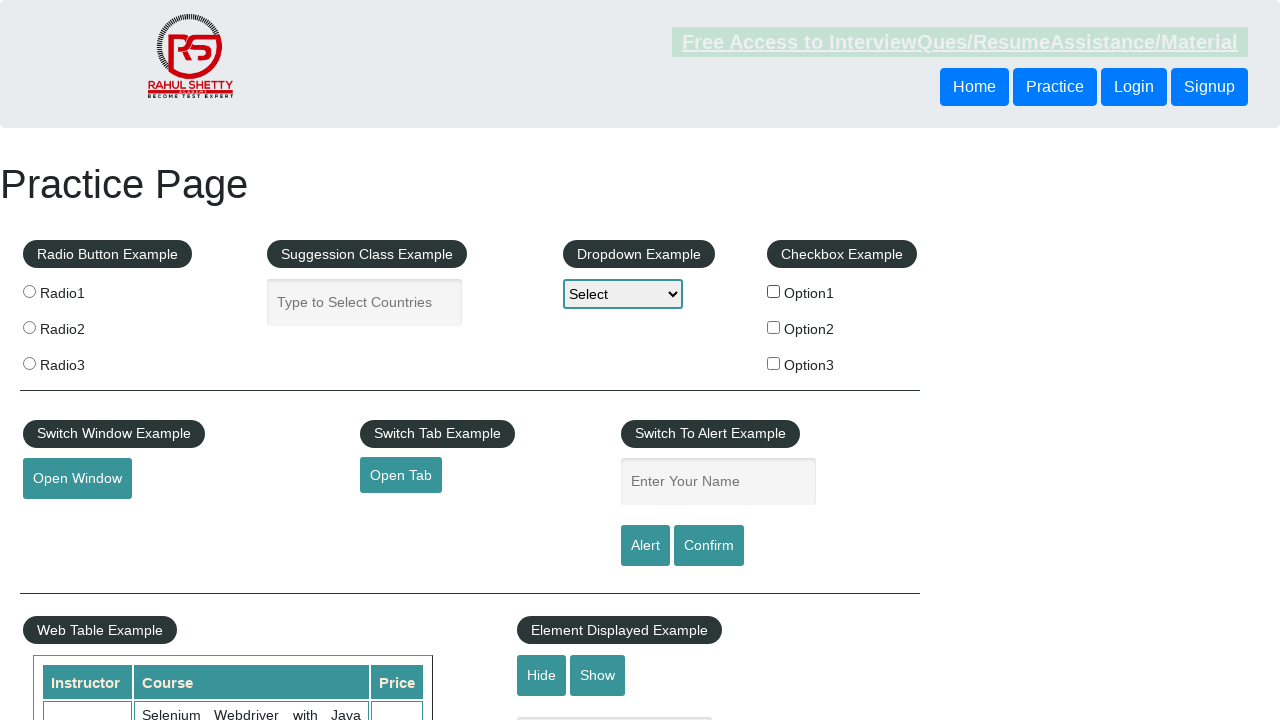